Tests window and tab switching functionality by opening a new tab, switching to it, verifying the title, then closing it and returning to the main window

Starting URL: https://www.furla.com/gr/en/

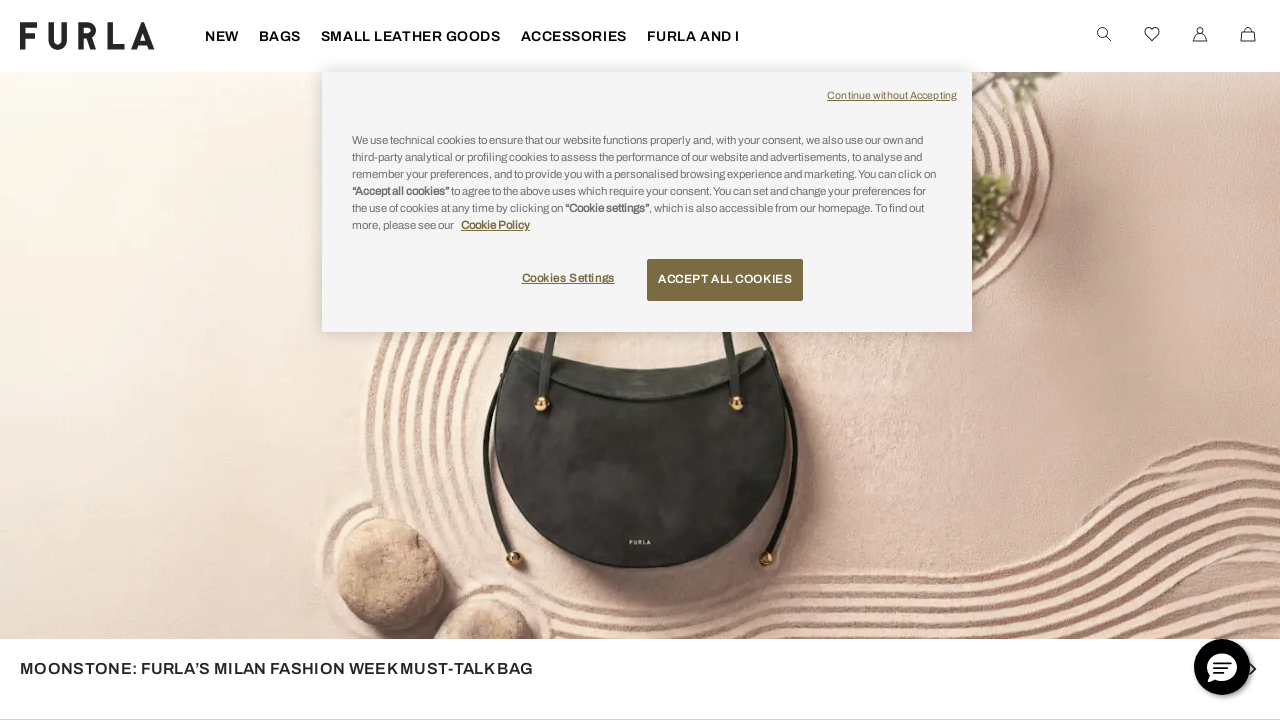

Stored main window handle
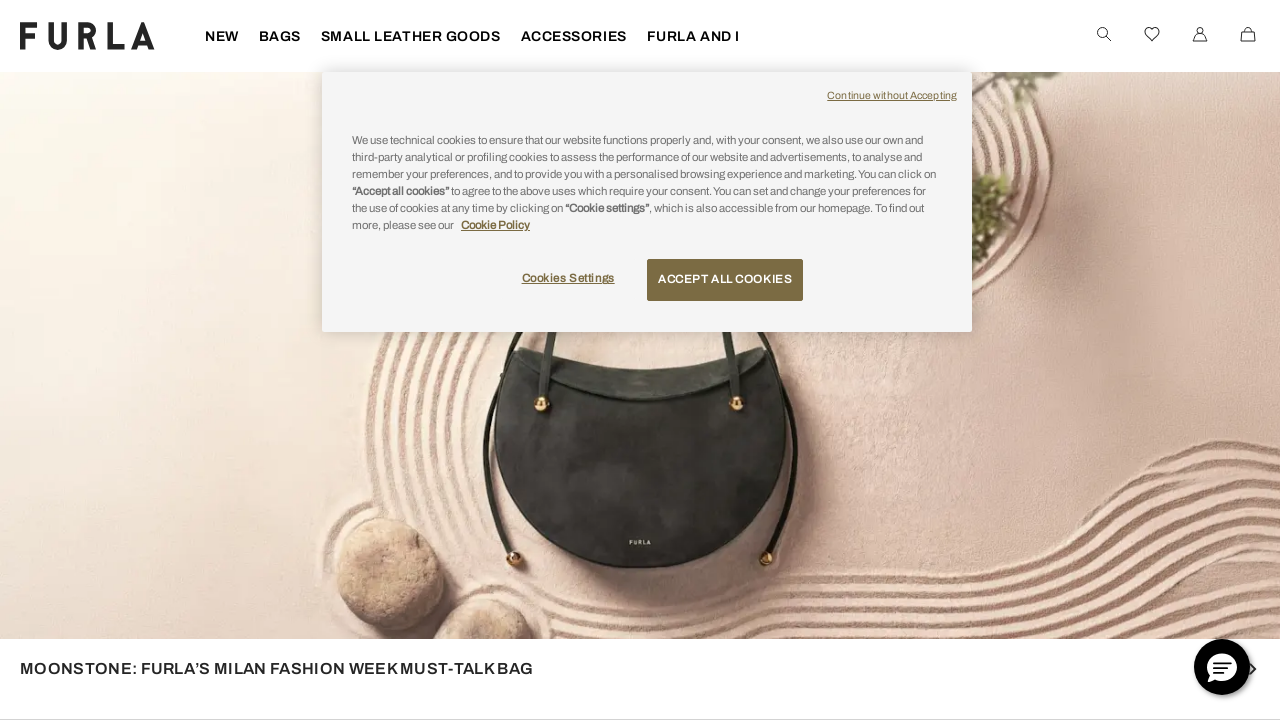

Opened new tab with JavaScript to online_shop.html
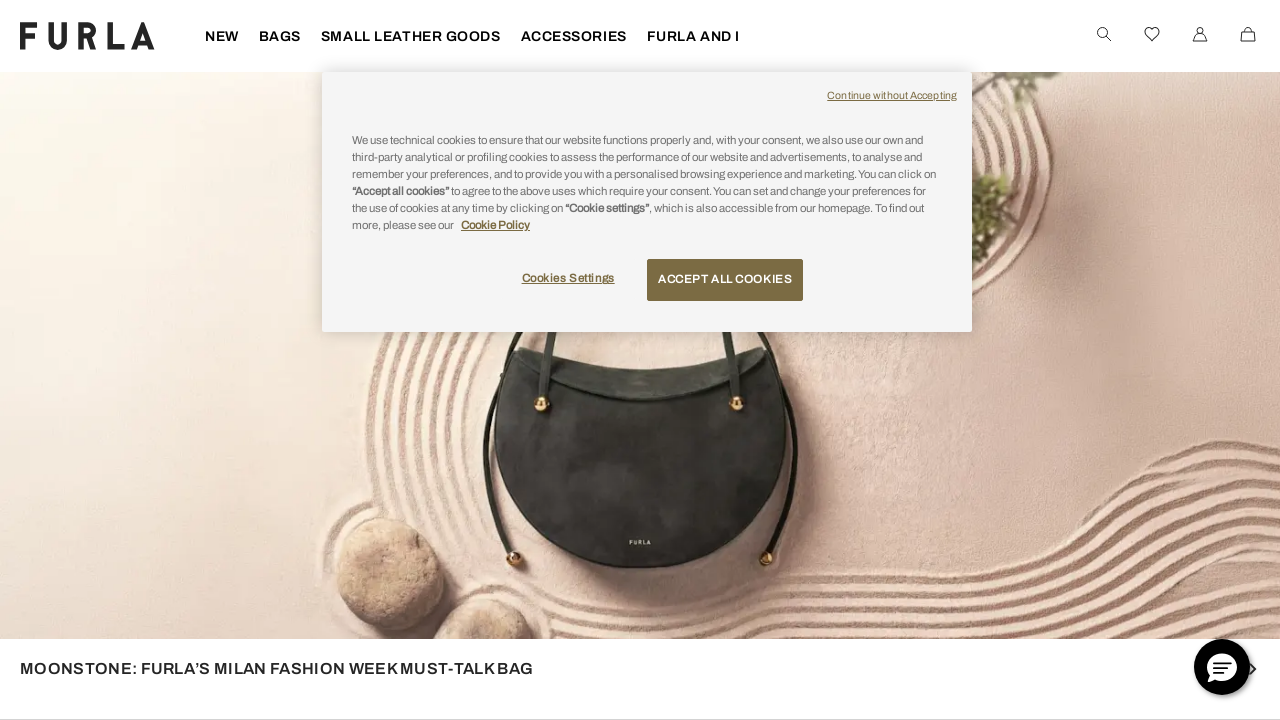

Waited for new page/tab to open
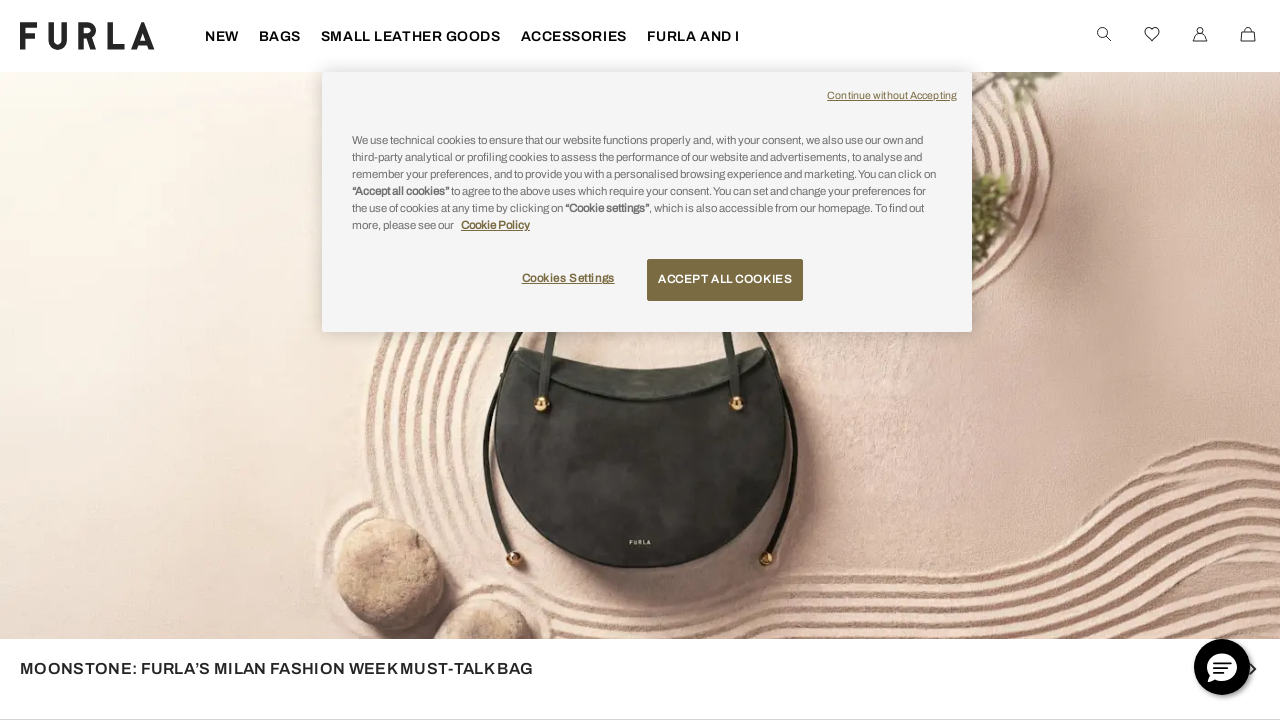

Retrieved all pages in the current context
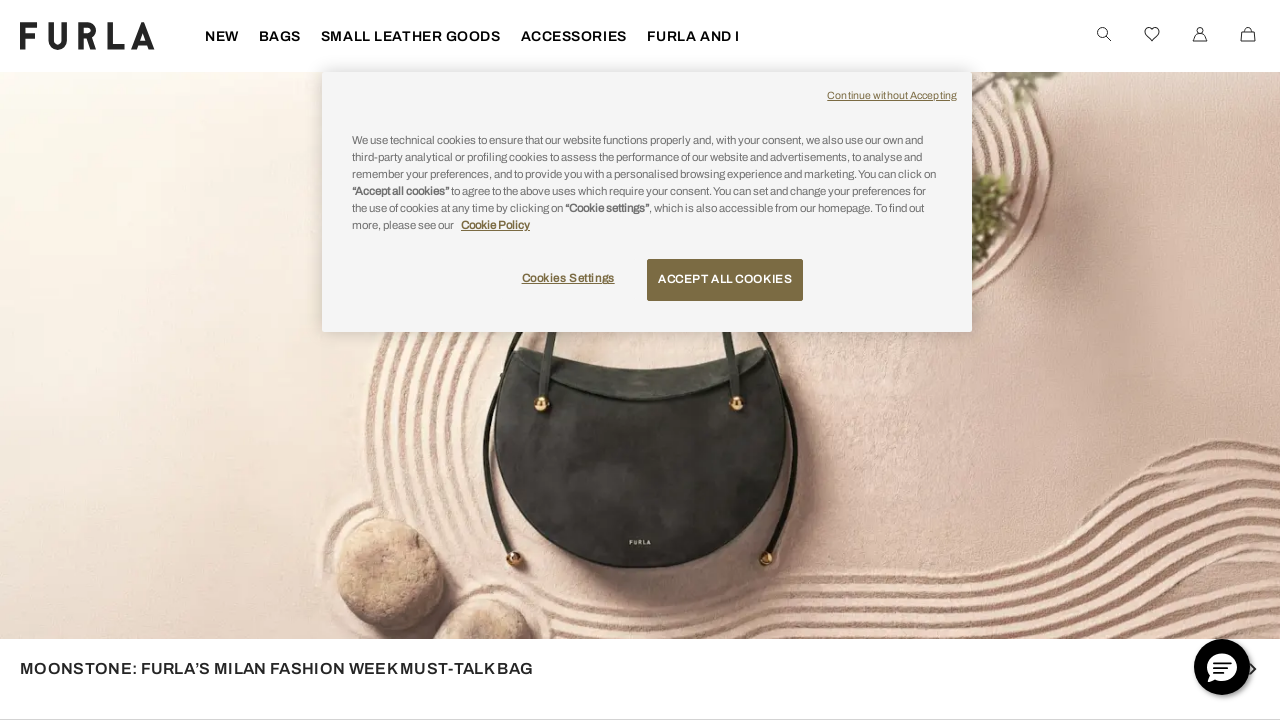

Switched to the newly opened tab
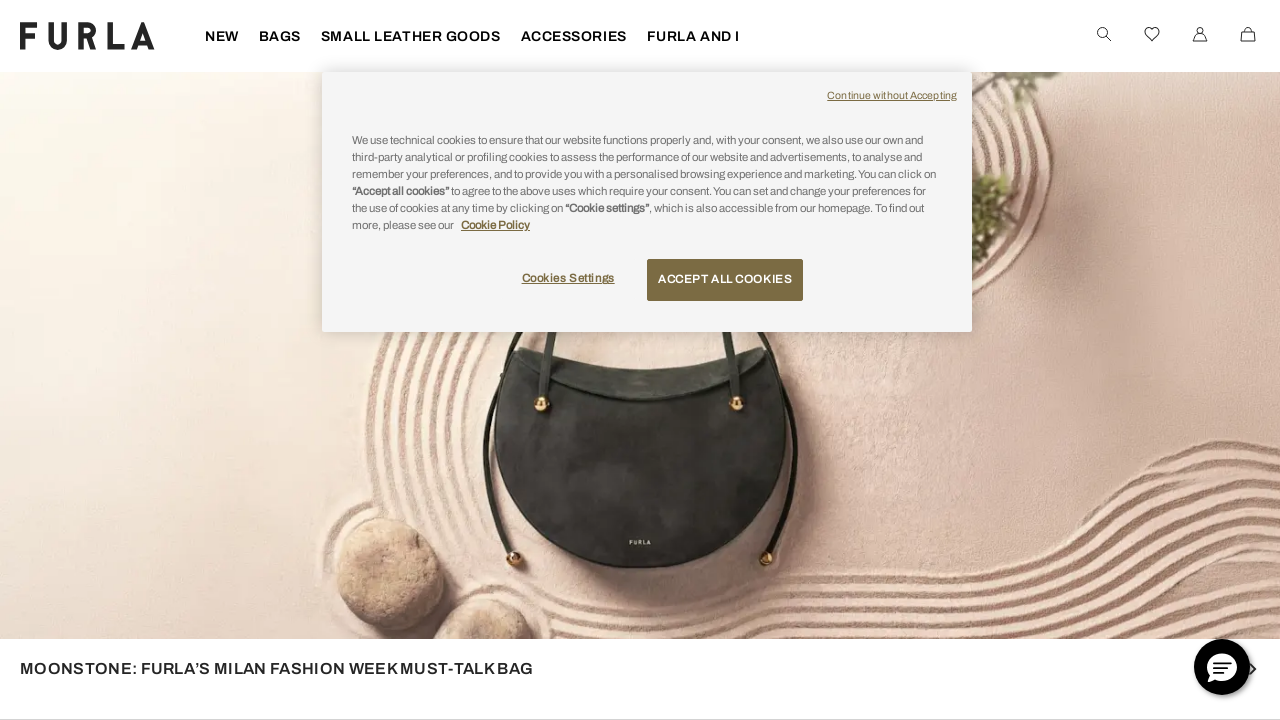

Waited for new tab page to fully load
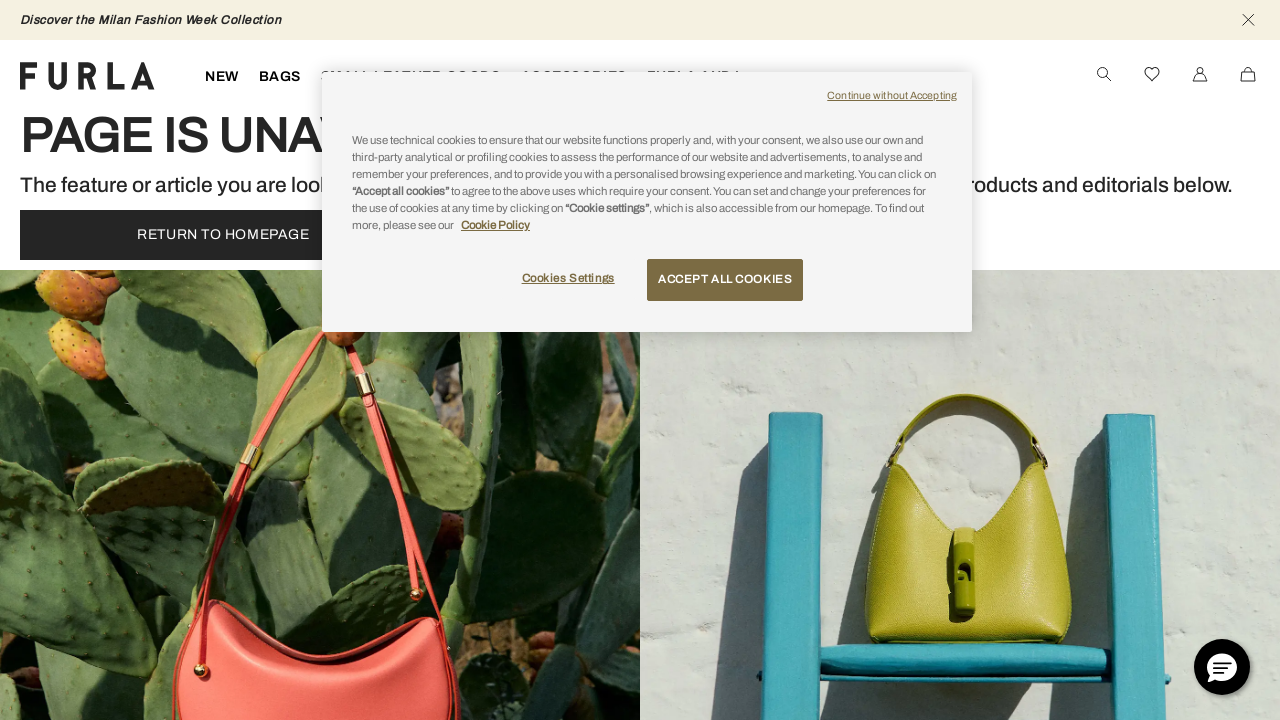

Closed the new tab
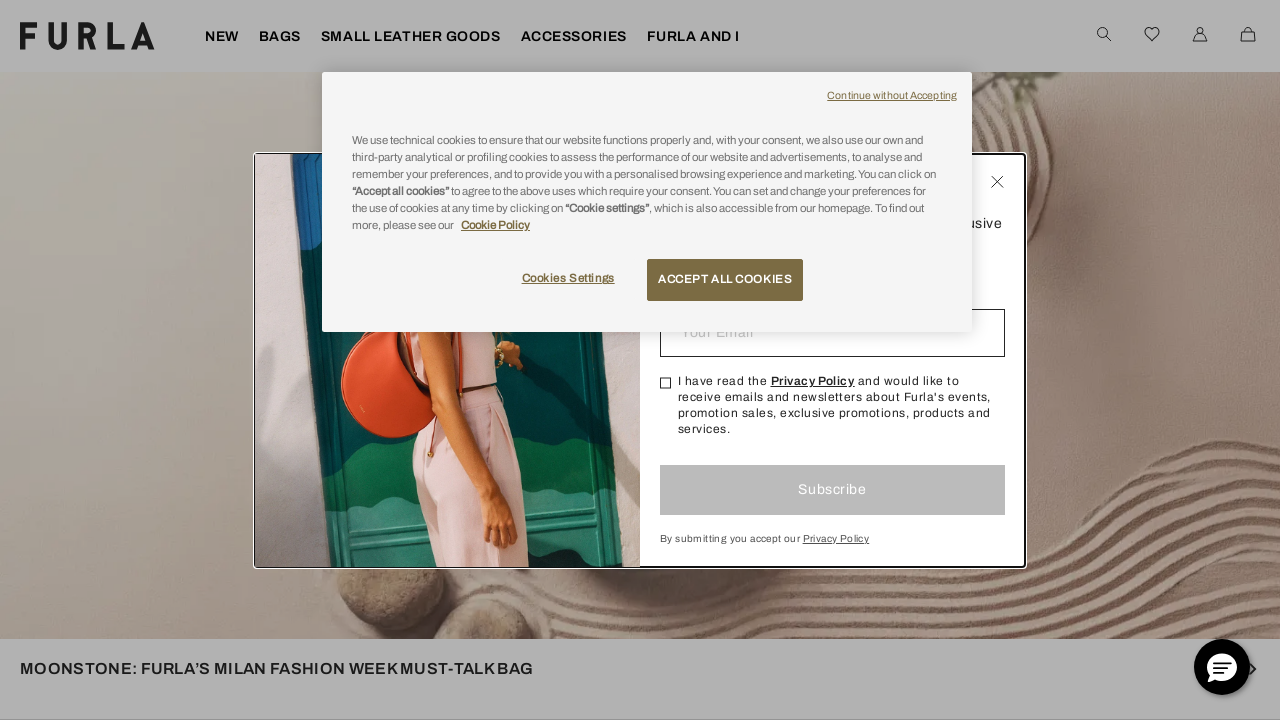

Waited for main page to load after returning from closed tab
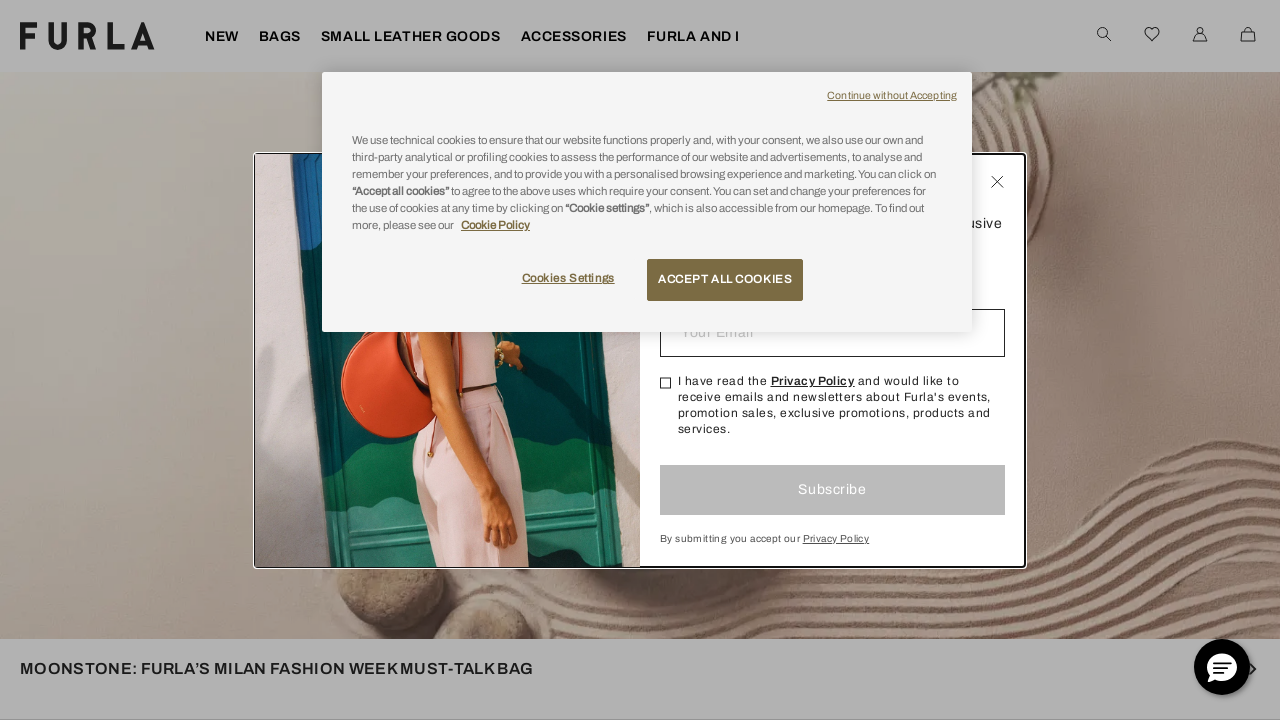

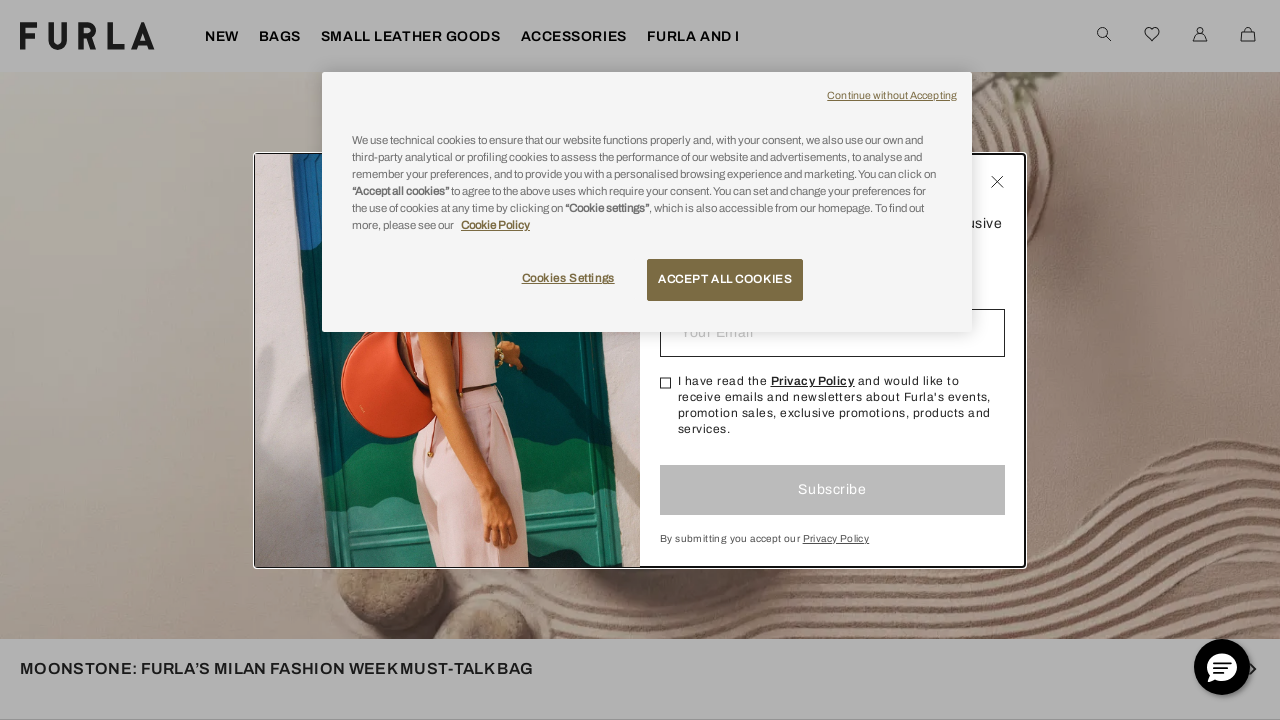